Tests the table filtering functionality by searching for "Rice" and verifying that filtered results match the search term

Starting URL: https://rahulshettyacademy.com/seleniumPractise/#/offers

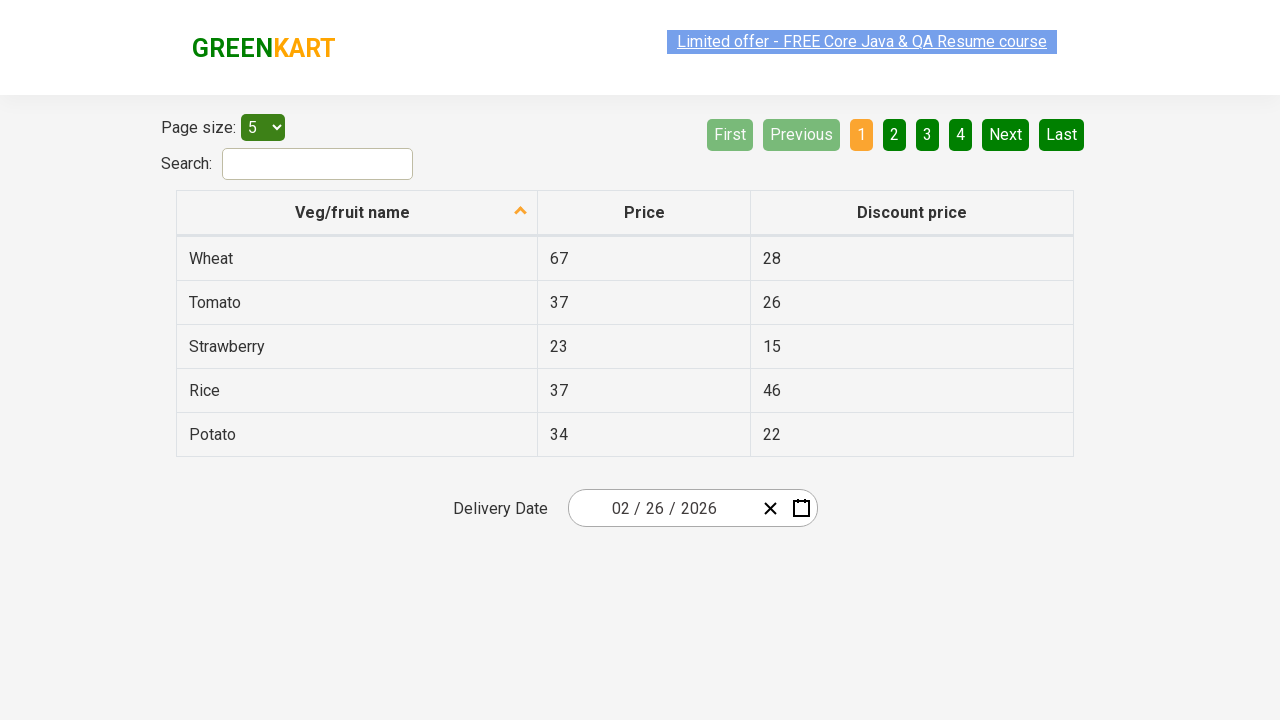

Entered 'Rice' in the search field on #search-field
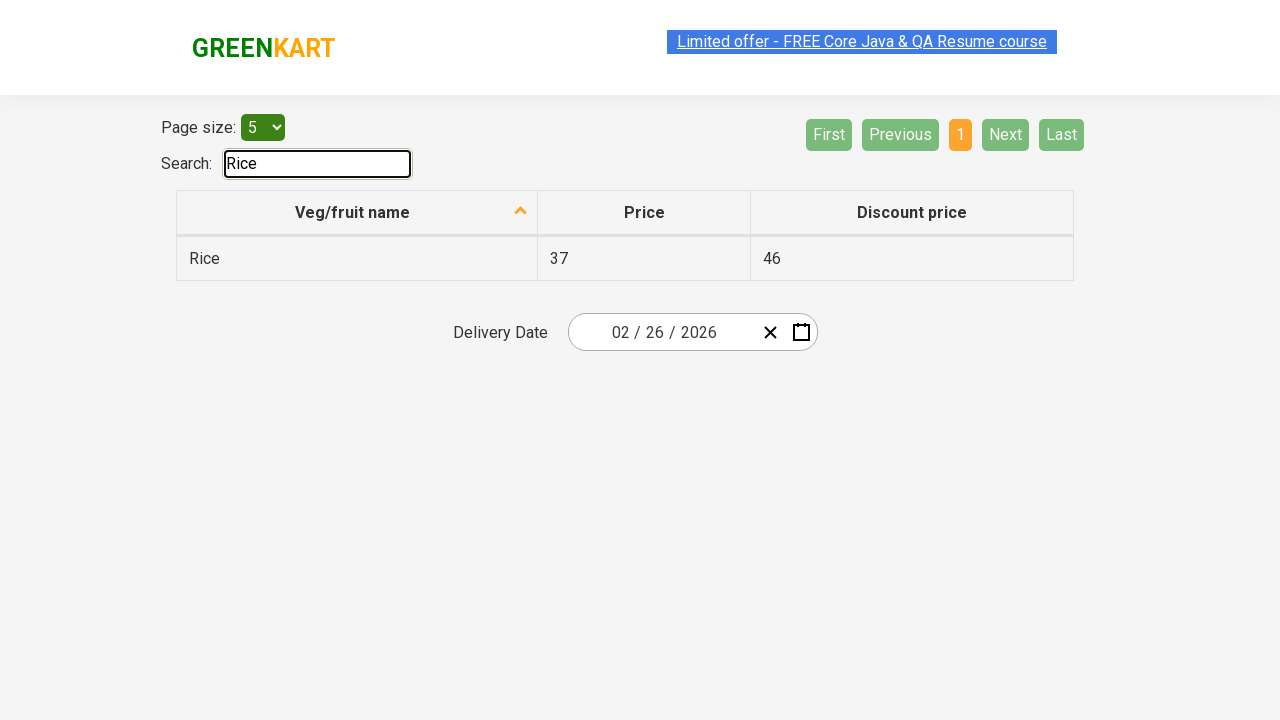

Waited for table filter to apply
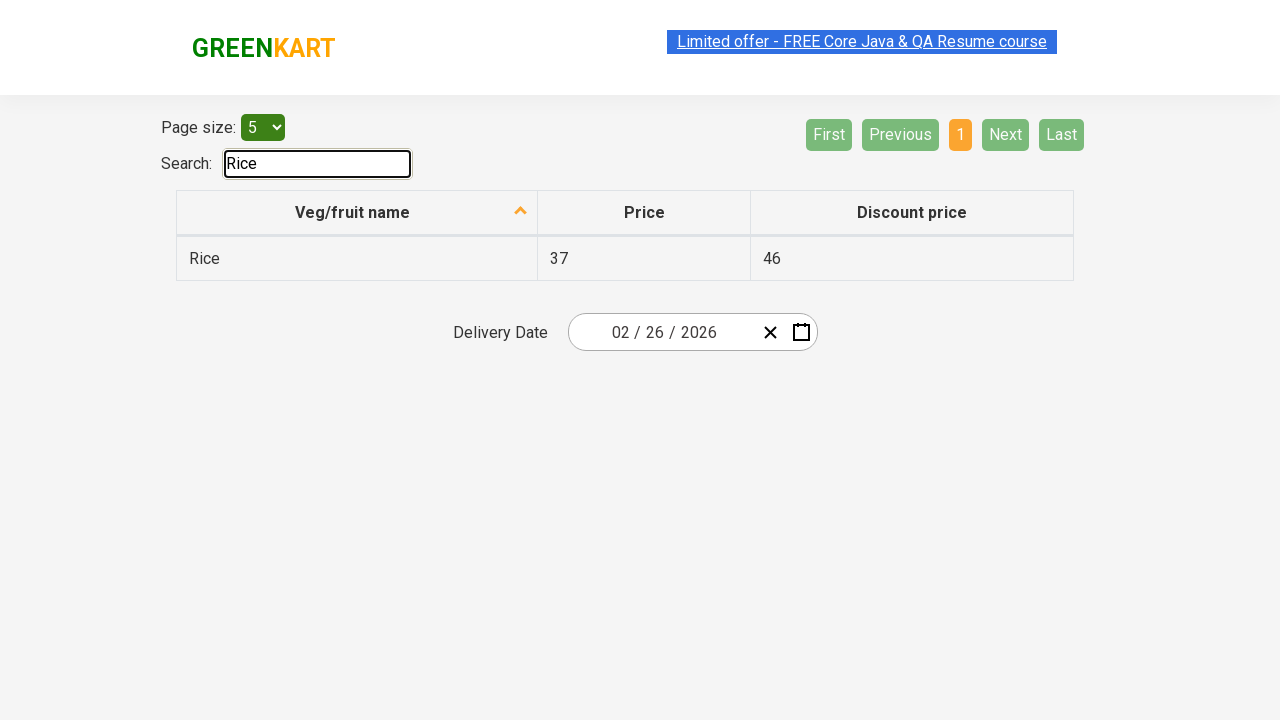

Retrieved all vegetable names from the first column
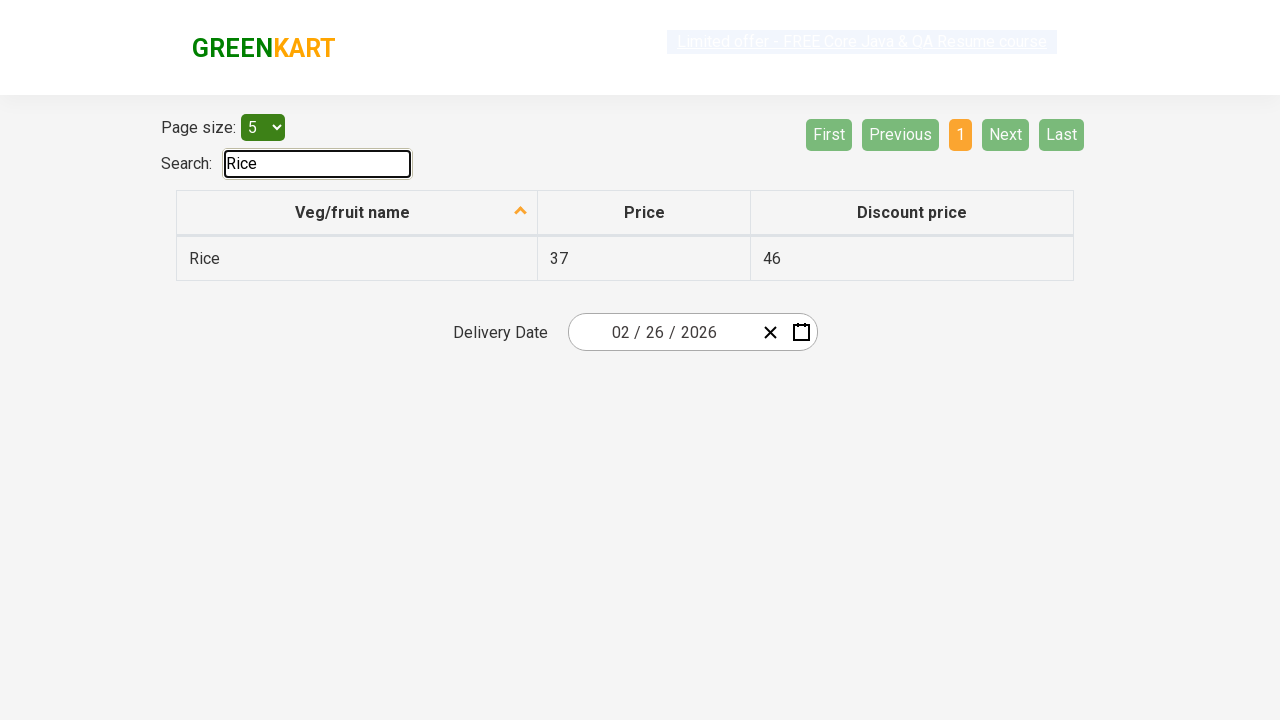

Verified filtered result 'Rice' contains 'Rice'
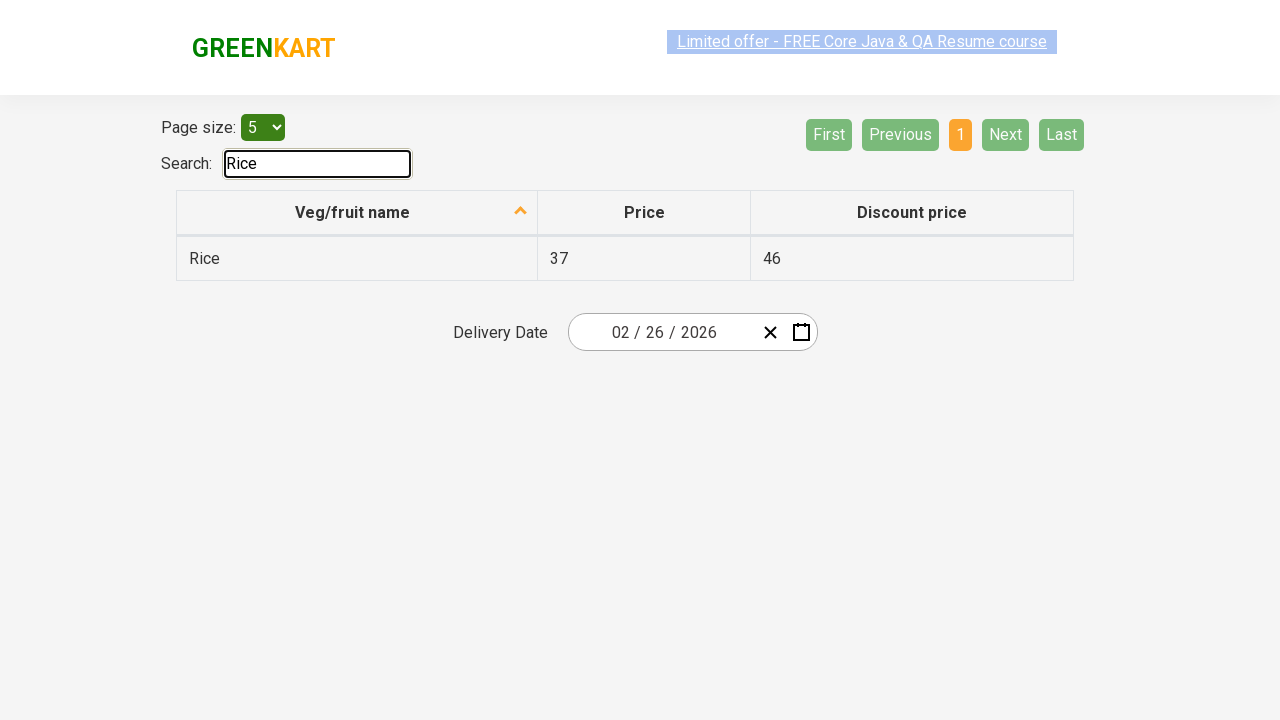

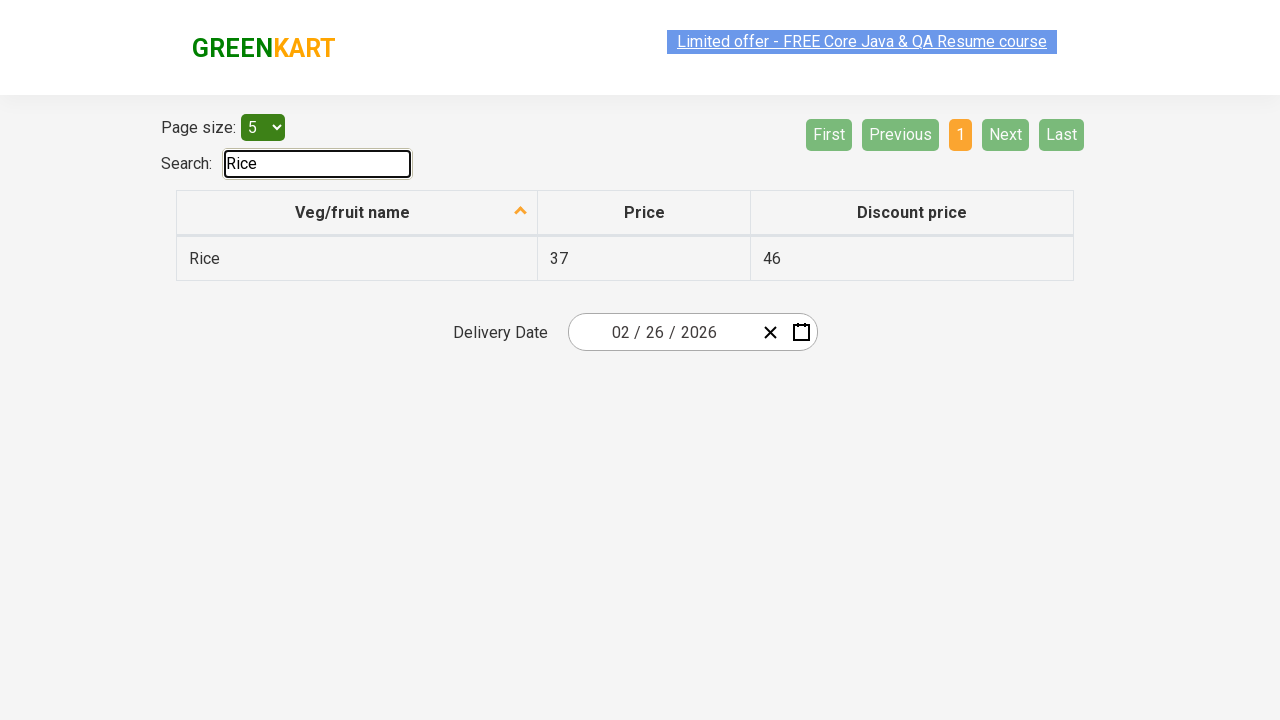